Navigates to the Stock Exchange of Thailand SET50 index page and verifies that the index value and update timestamp elements are present and visible.

Starting URL: https://www.set.or.th/en/market/index/set50/overview

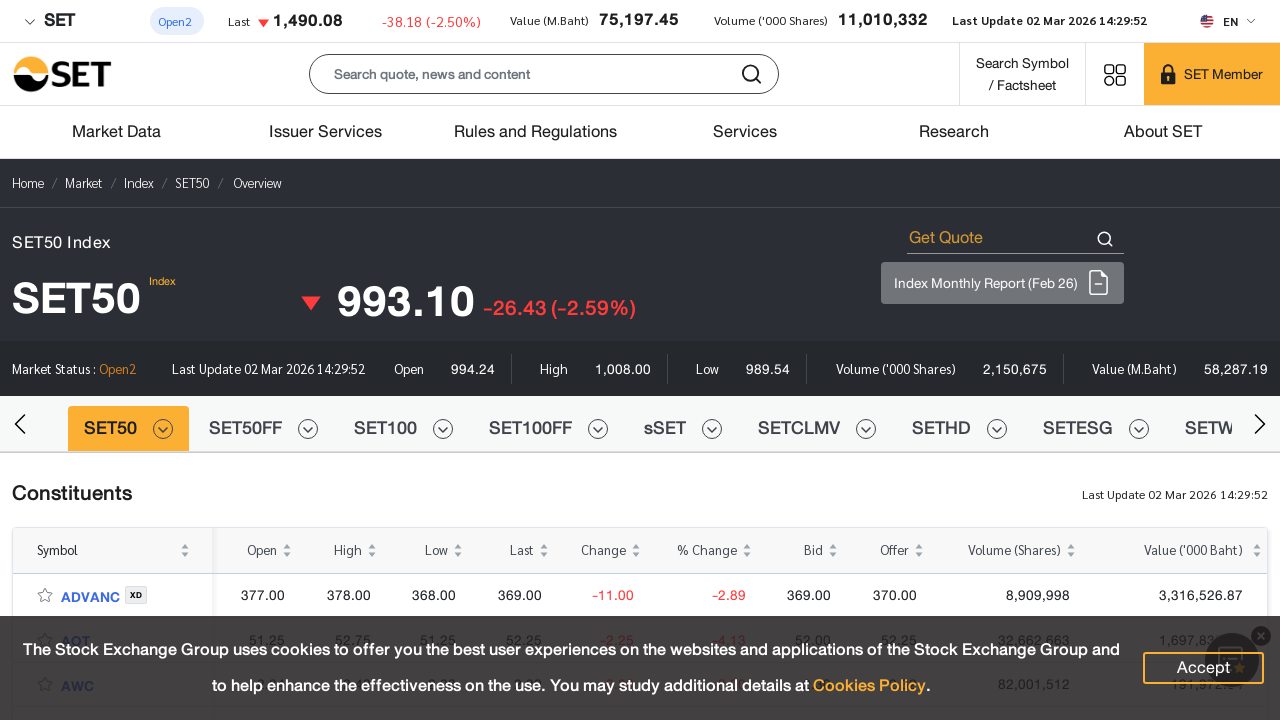

Waited for SET50 index value element to be visible
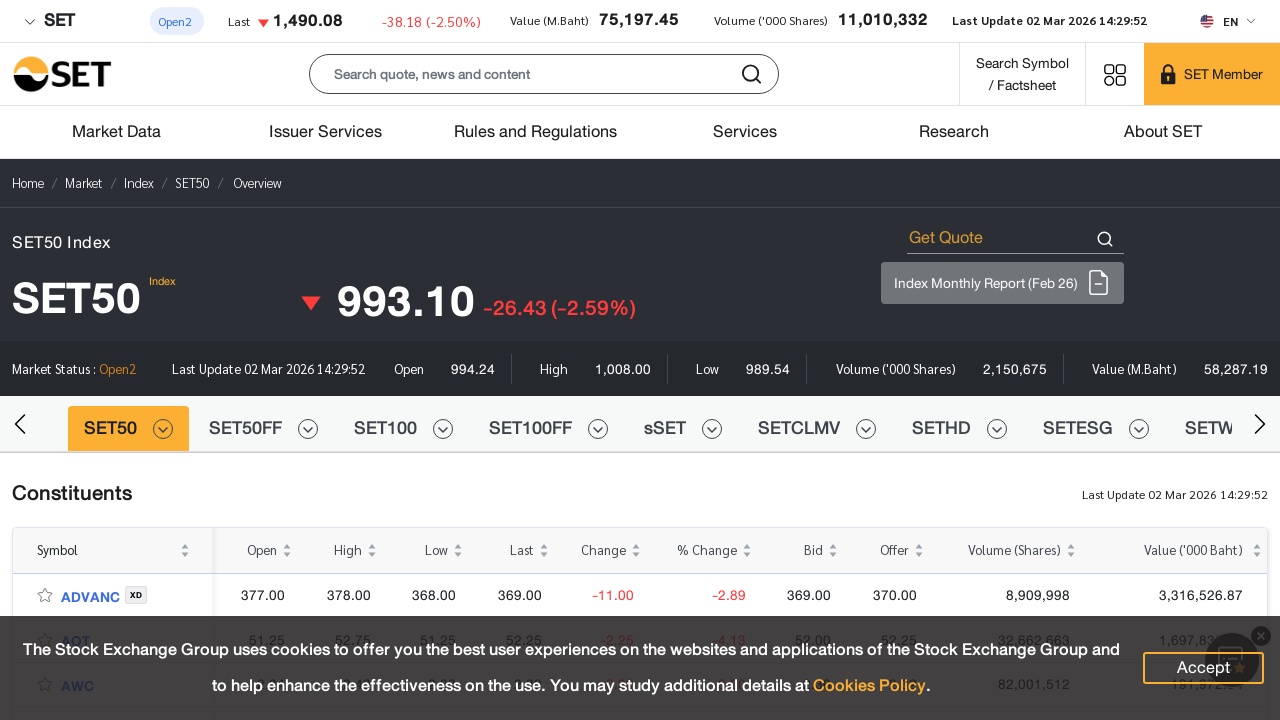

Verified update timestamp element is present
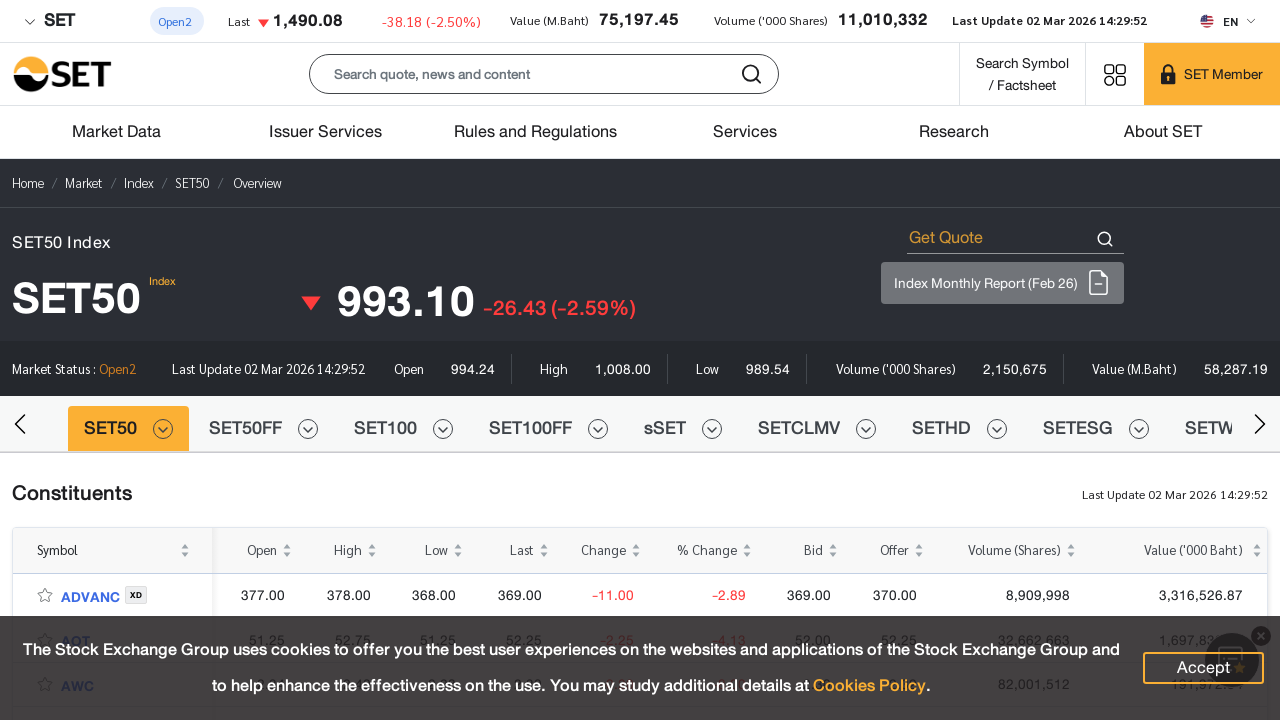

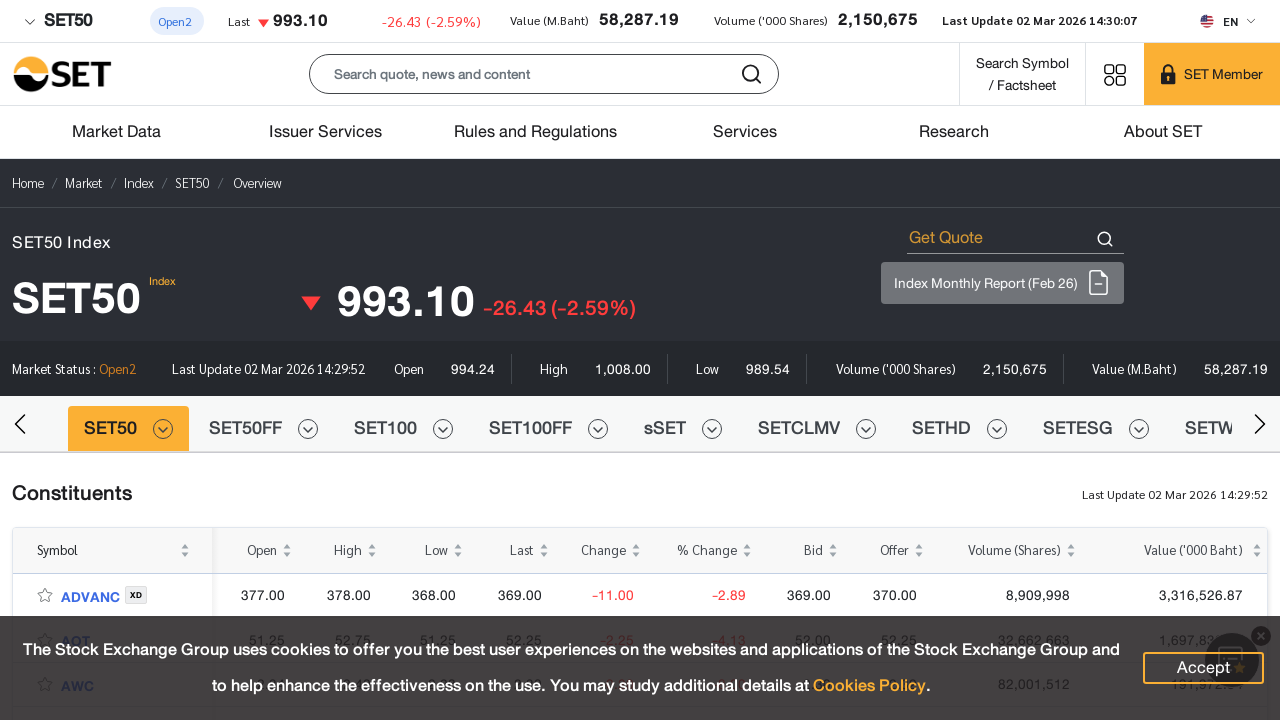